Tests dropdown select by choosing an option and verifying the selection

Starting URL: https://www.selenium.dev/selenium/web/web-form.html

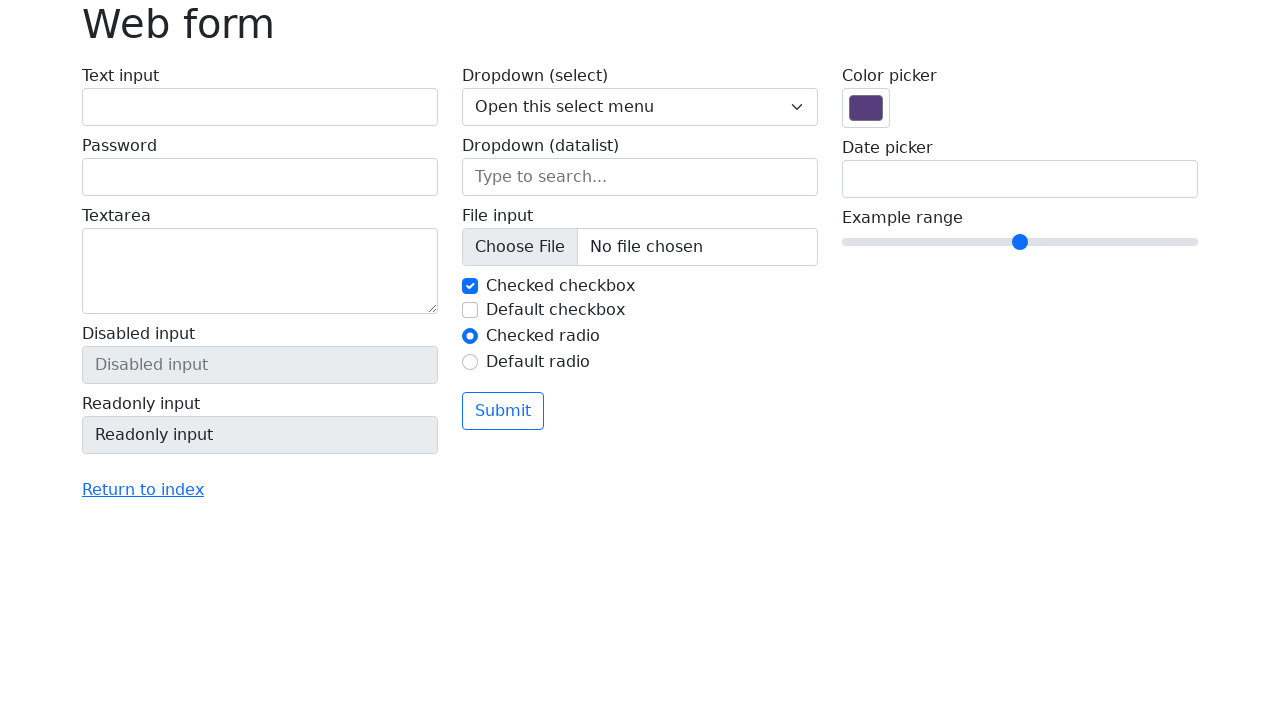

Selected 'Two' from the dropdown menu on select[name='my-select']
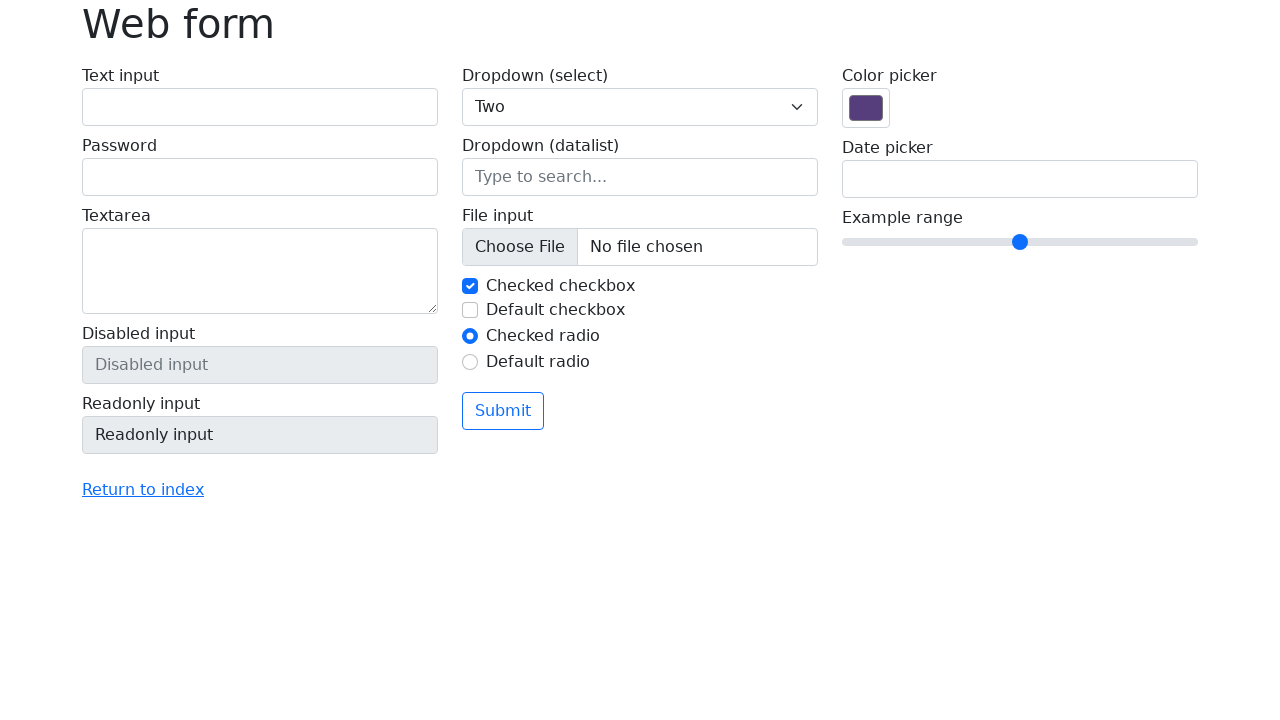

Verified dropdown selection value equals '2'
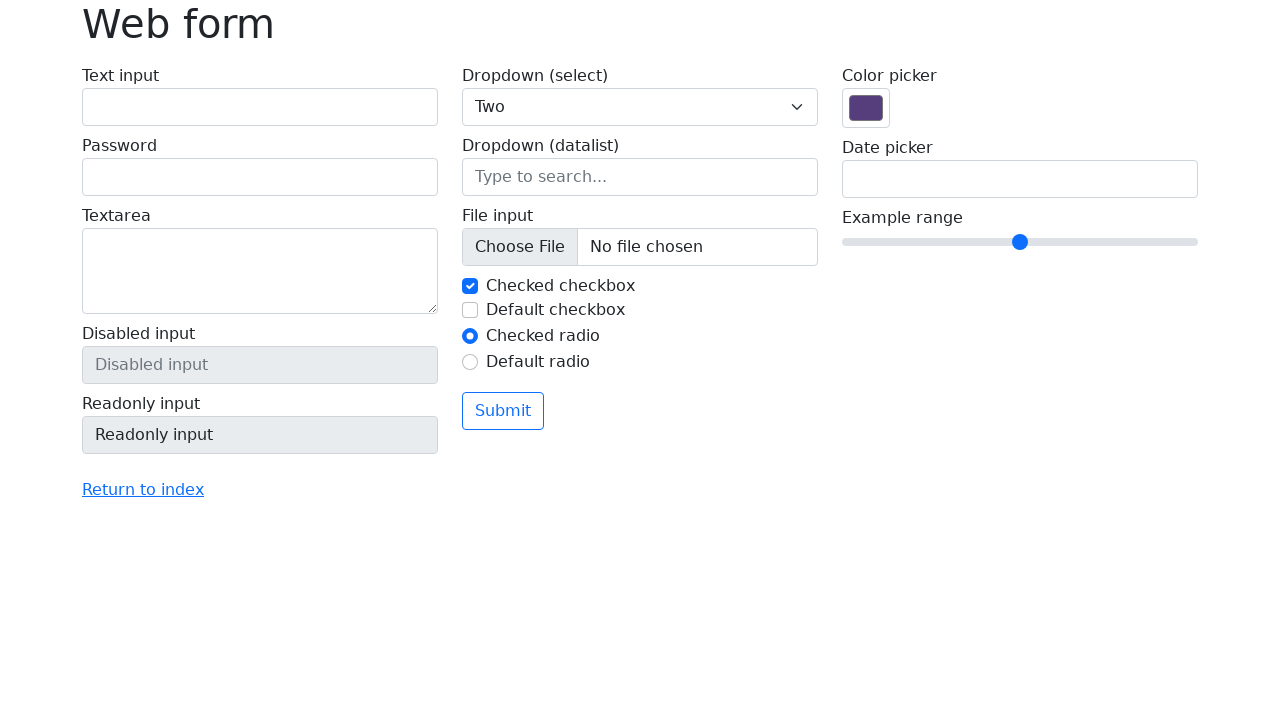

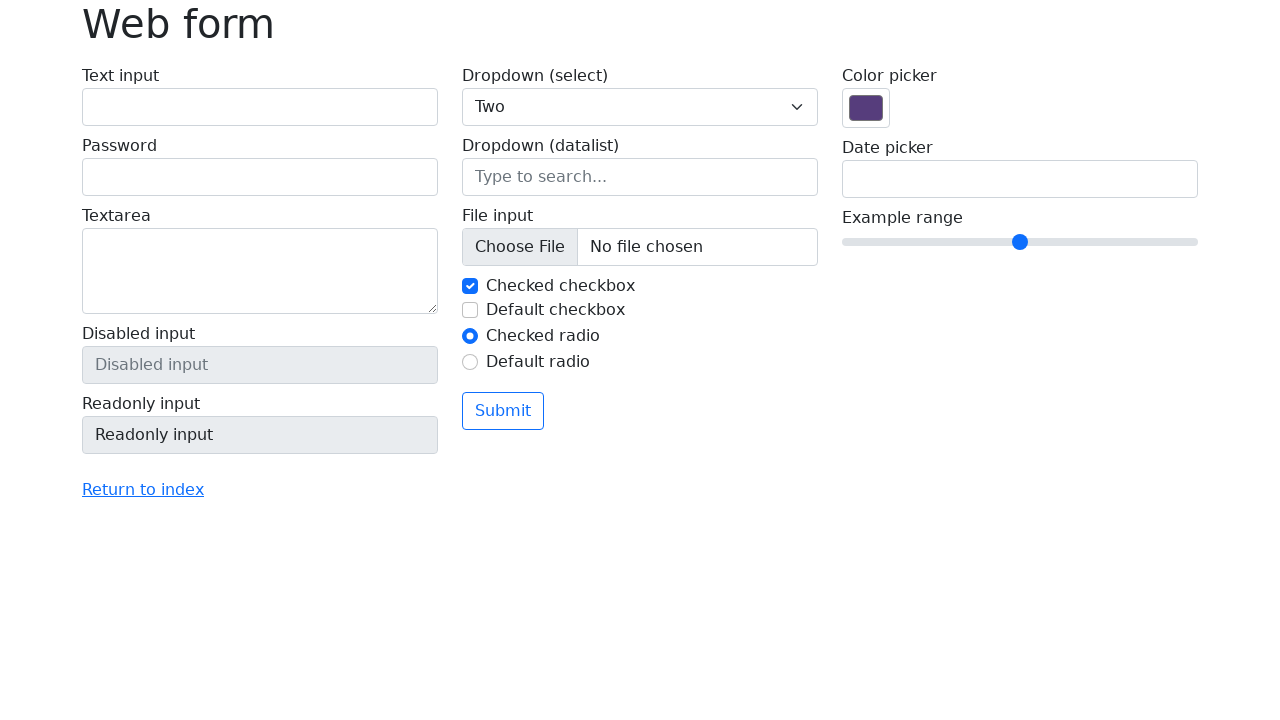